Tests multi-select dropdown functionality on W3Schools demo page by selecting multiple options using keyboard controls and submitting the form

Starting URL: https://www.w3schools.com/tags/tryit.asp?filename=tryhtml_select_multiple

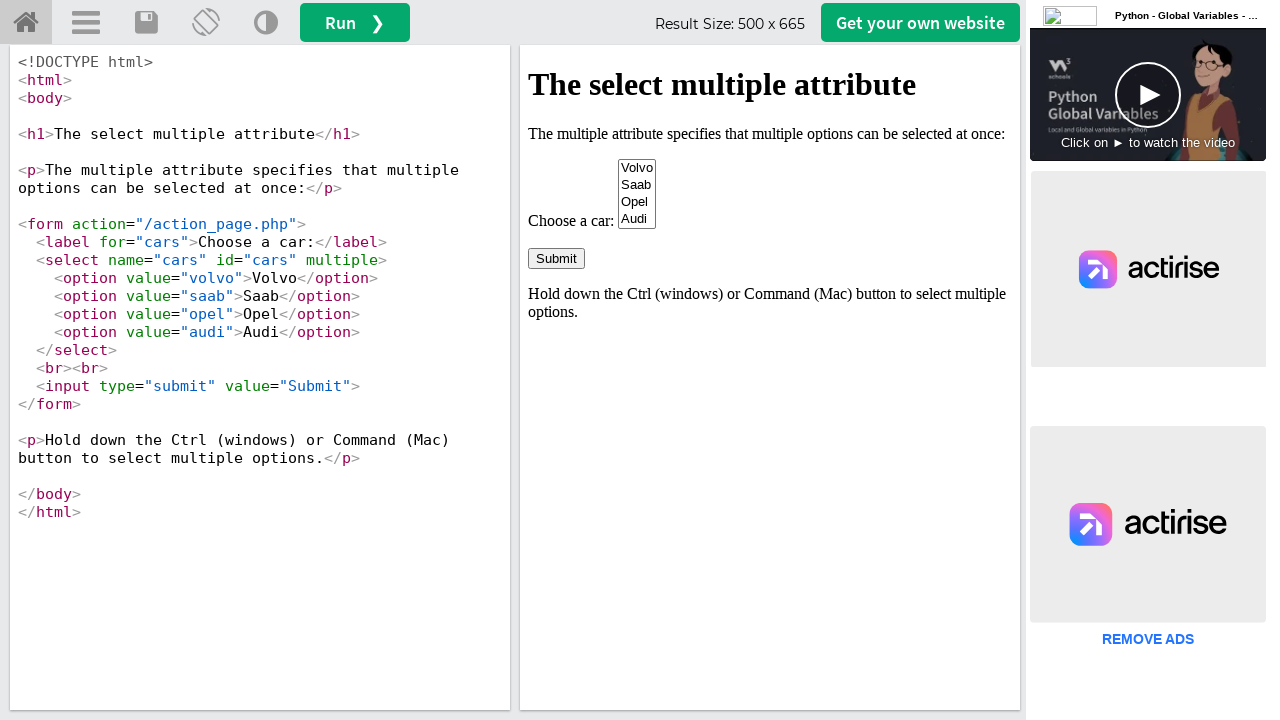

Located iframe containing the demo
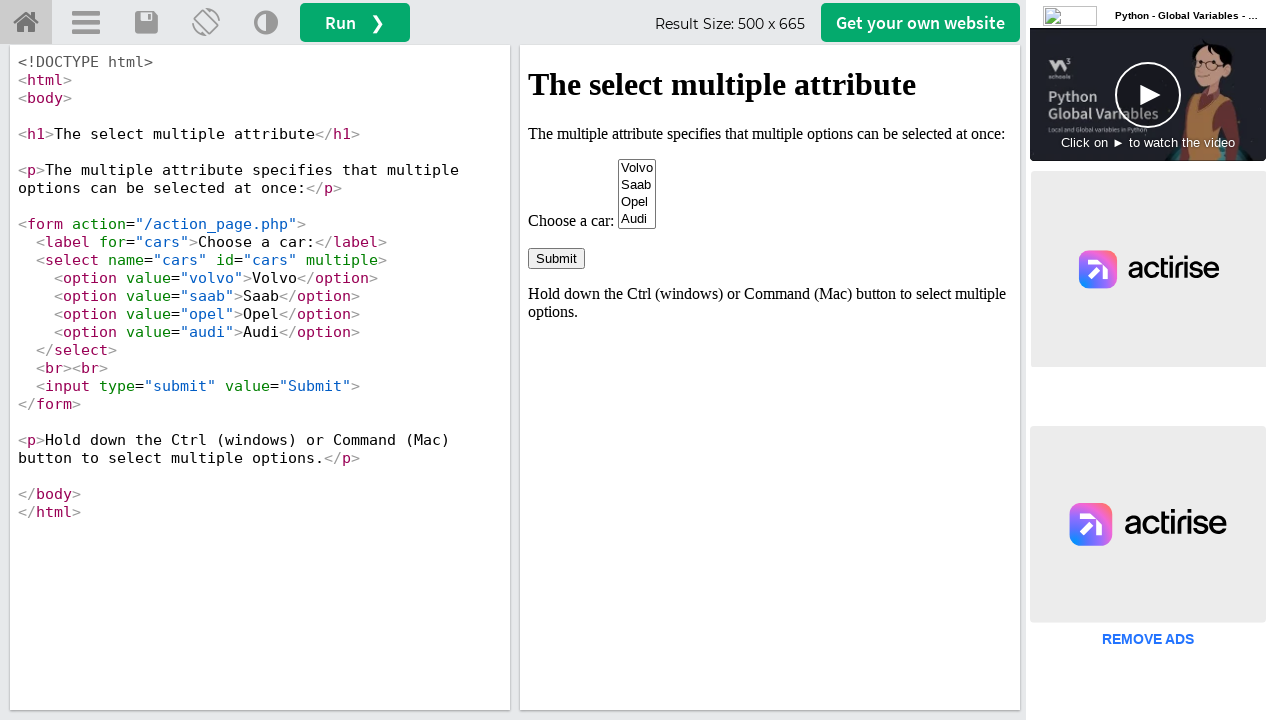

Located multi-select dropdown element
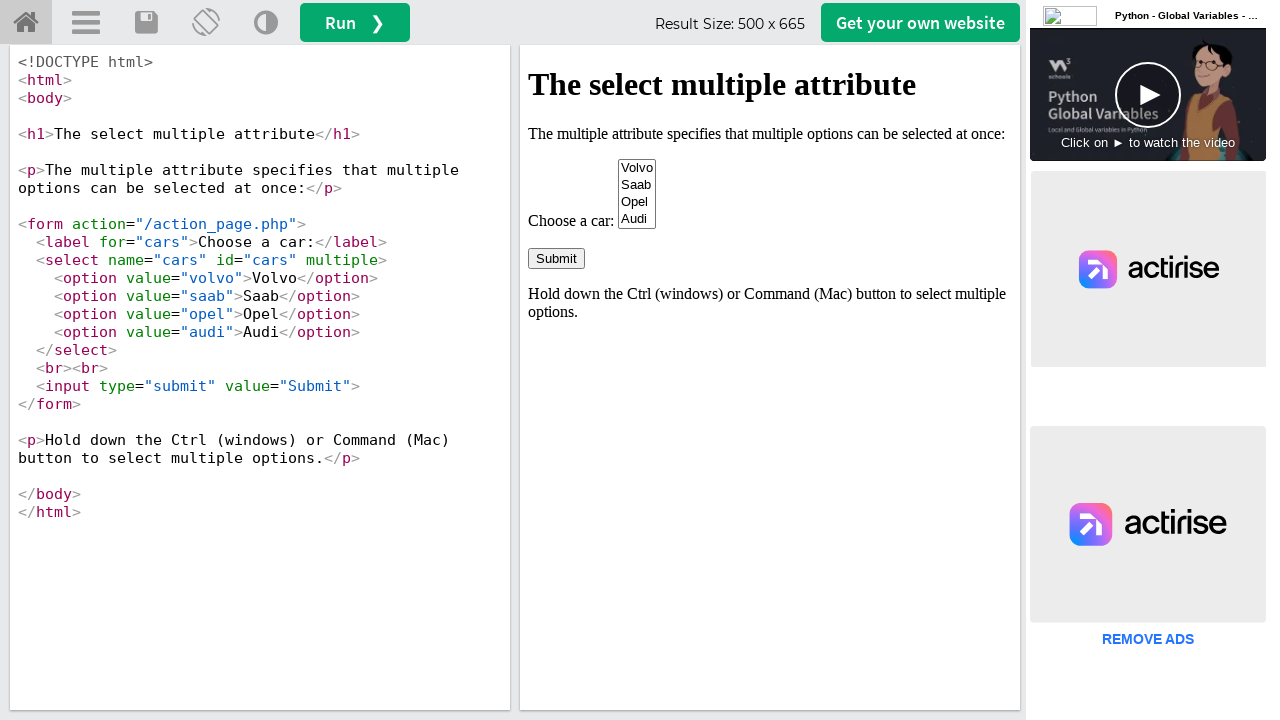

Pressed Control key down
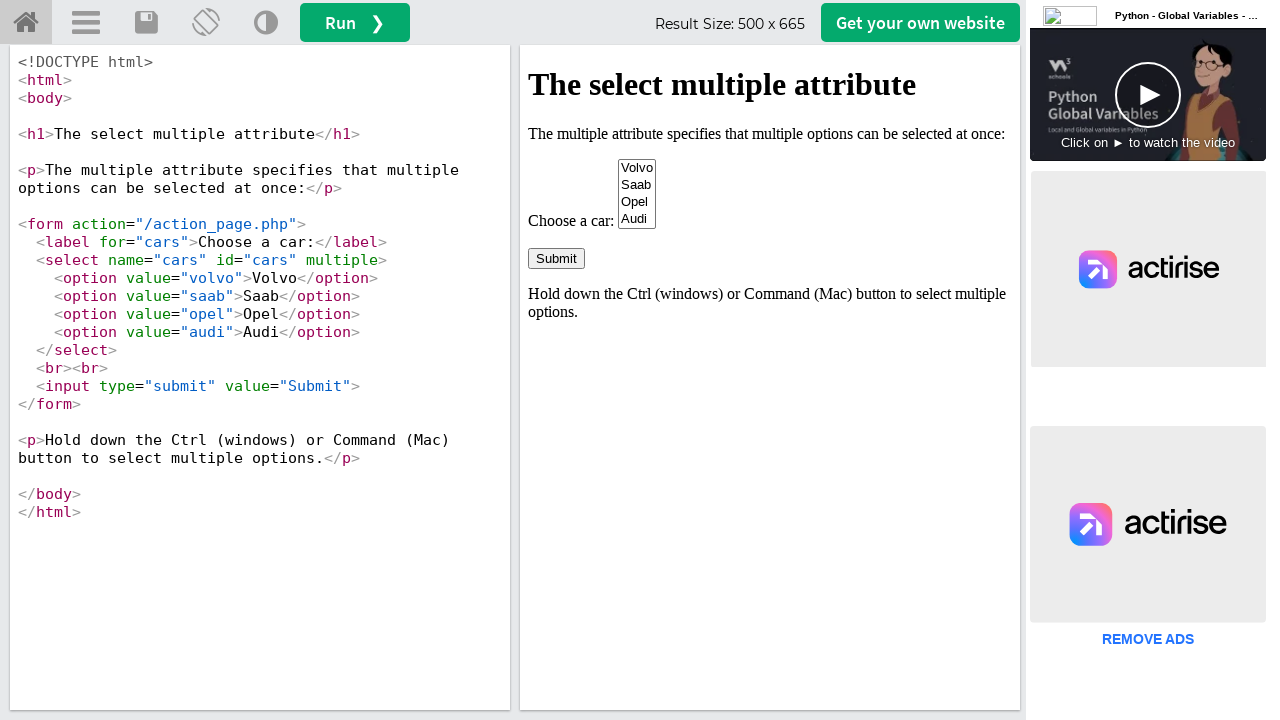

Selected first option (Volvo) while holding Control at (637, 168) on iframe[name='iframeResult'] >> internal:control=enter-frame >> select[name='cars
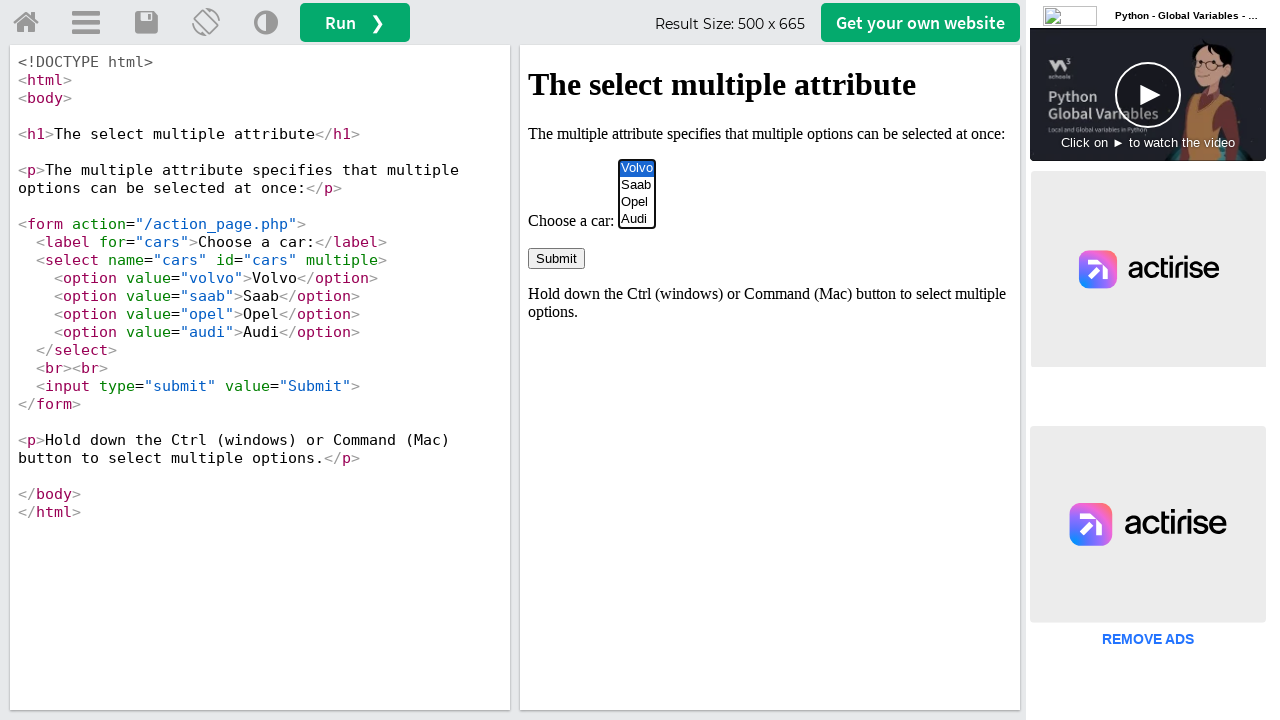

Selected second option (Saab) while holding Control at (637, 185) on iframe[name='iframeResult'] >> internal:control=enter-frame >> select[name='cars
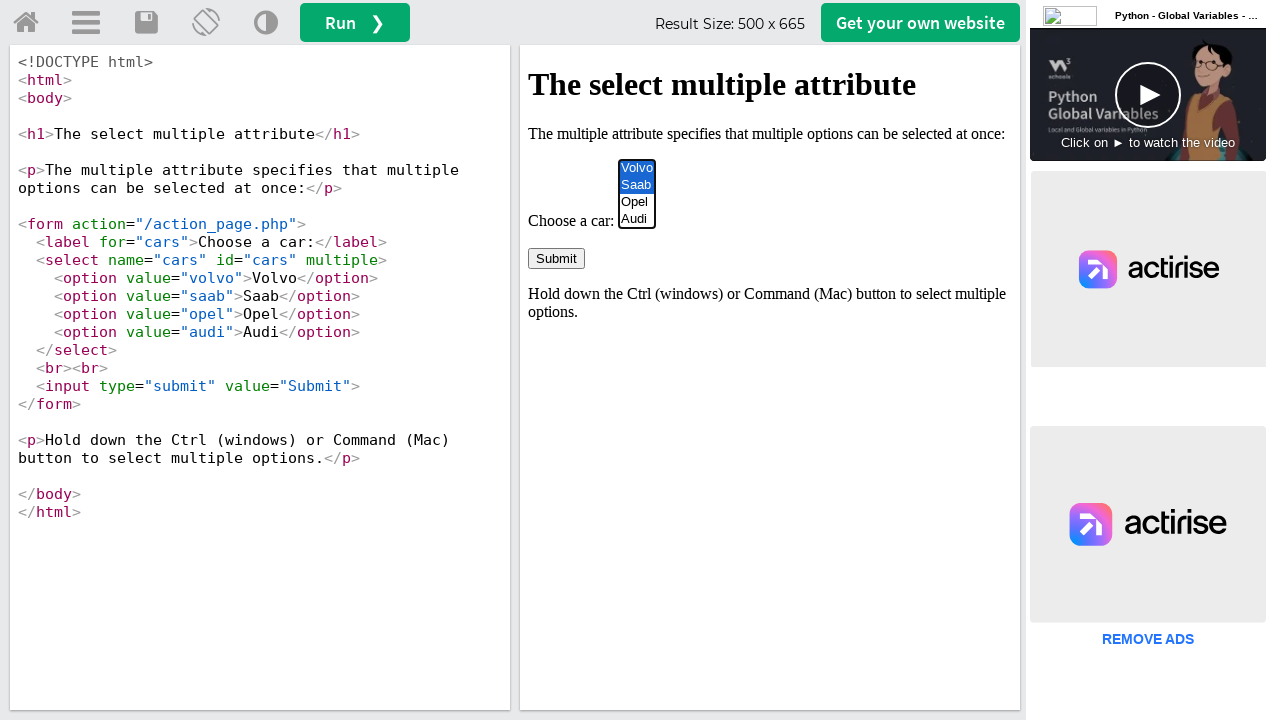

Released Control key
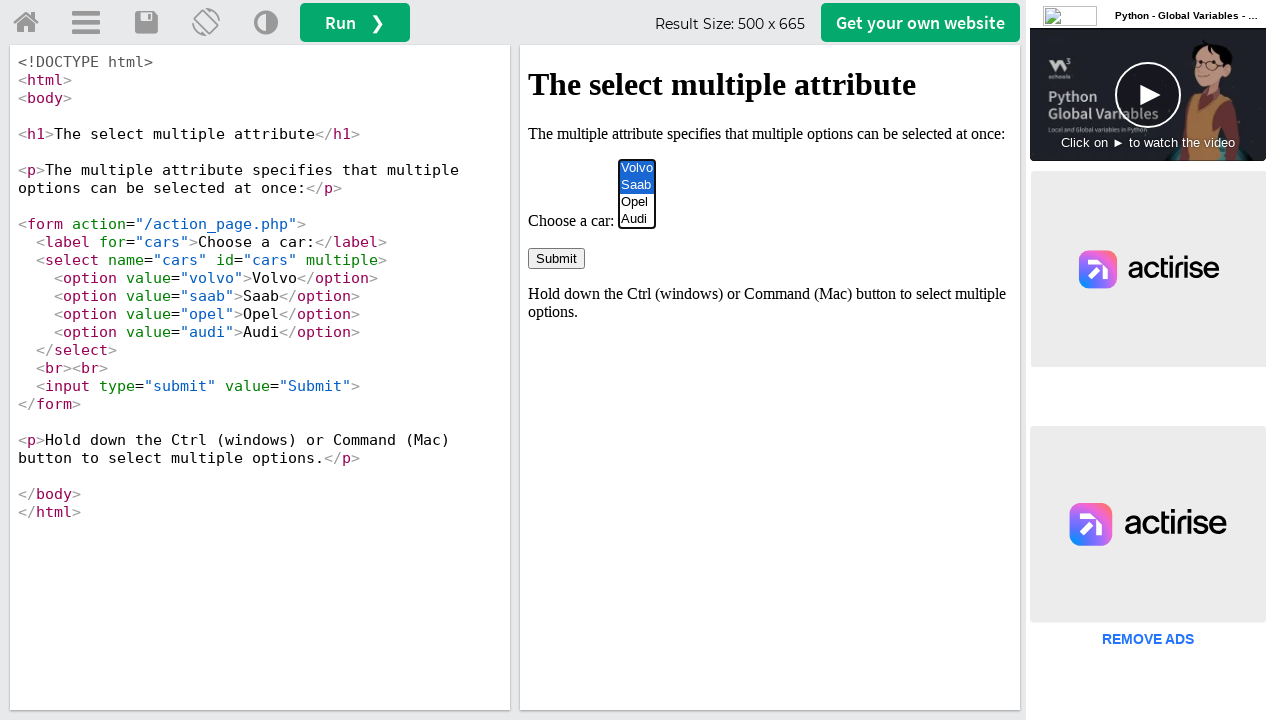

Deselected first option (Volvo) at (637, 168) on iframe[name='iframeResult'] >> internal:control=enter-frame >> select[name='cars
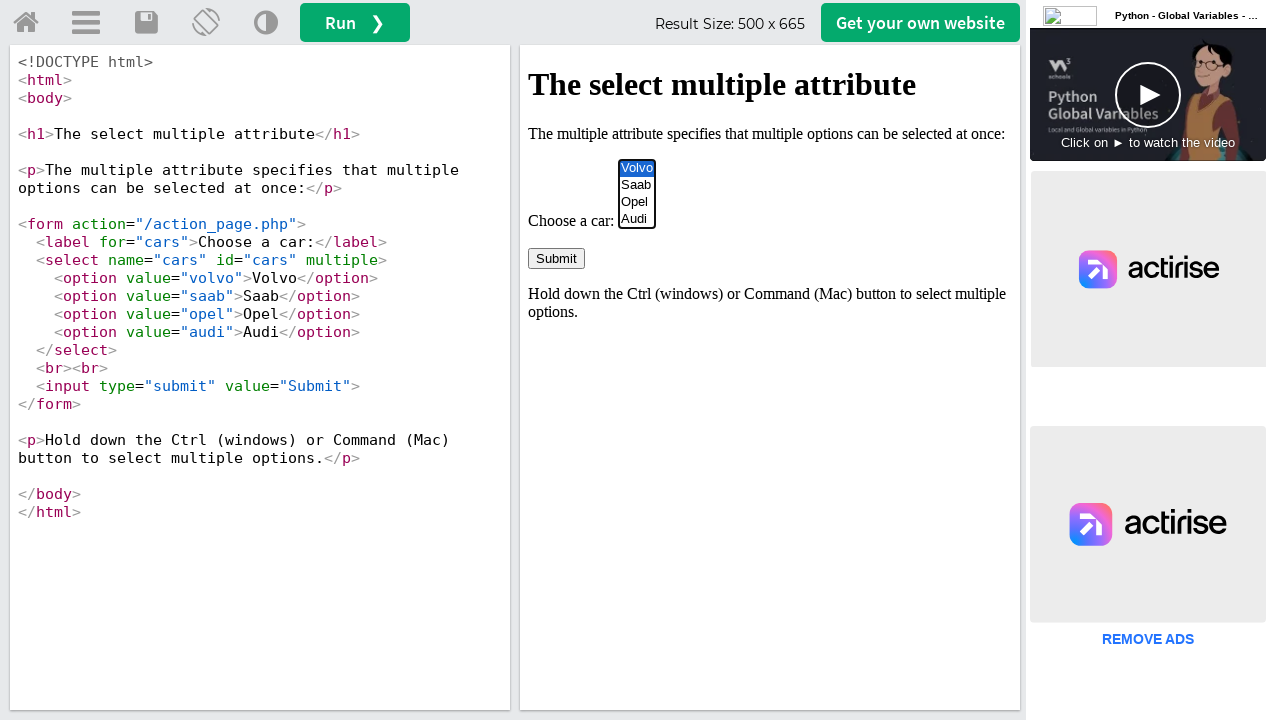

Clicked submit button to submit the form at (556, 258) on iframe[name='iframeResult'] >> internal:control=enter-frame >> input[type='submi
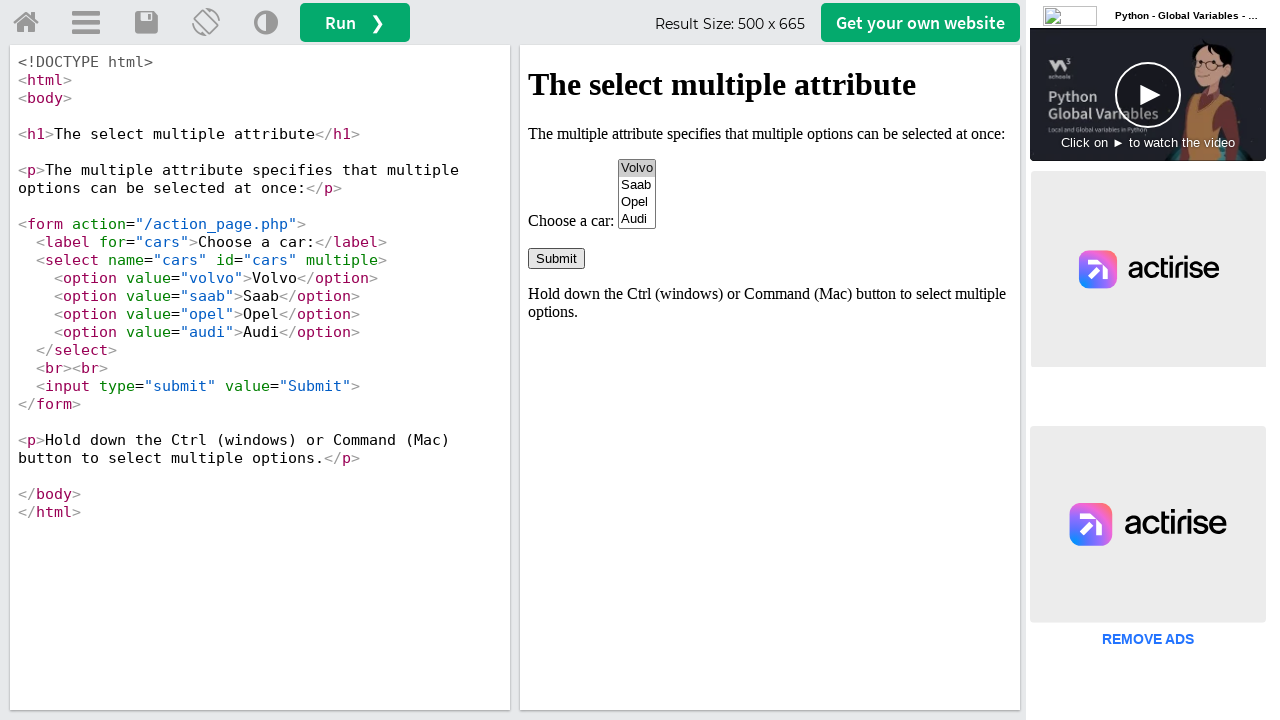

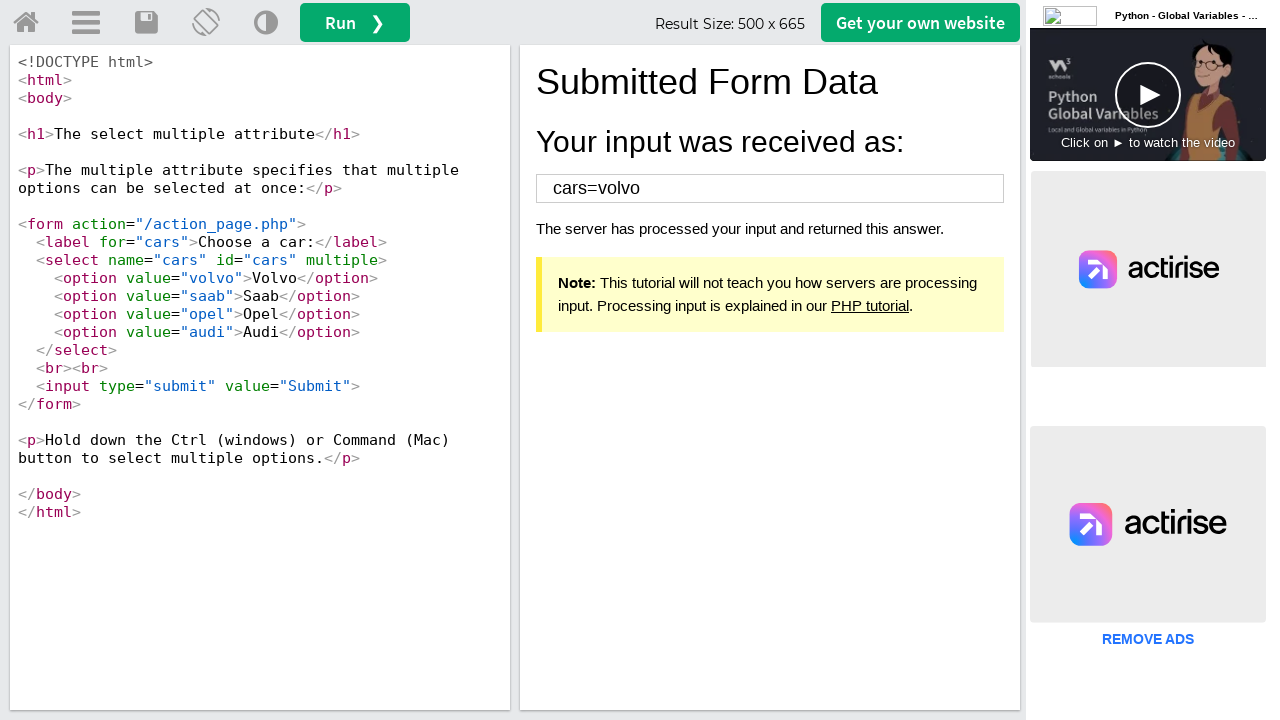